Navigates to The Internet test site and clicks on the Inputs link to access the inputs page

Starting URL: https://the-internet.herokuapp.com/

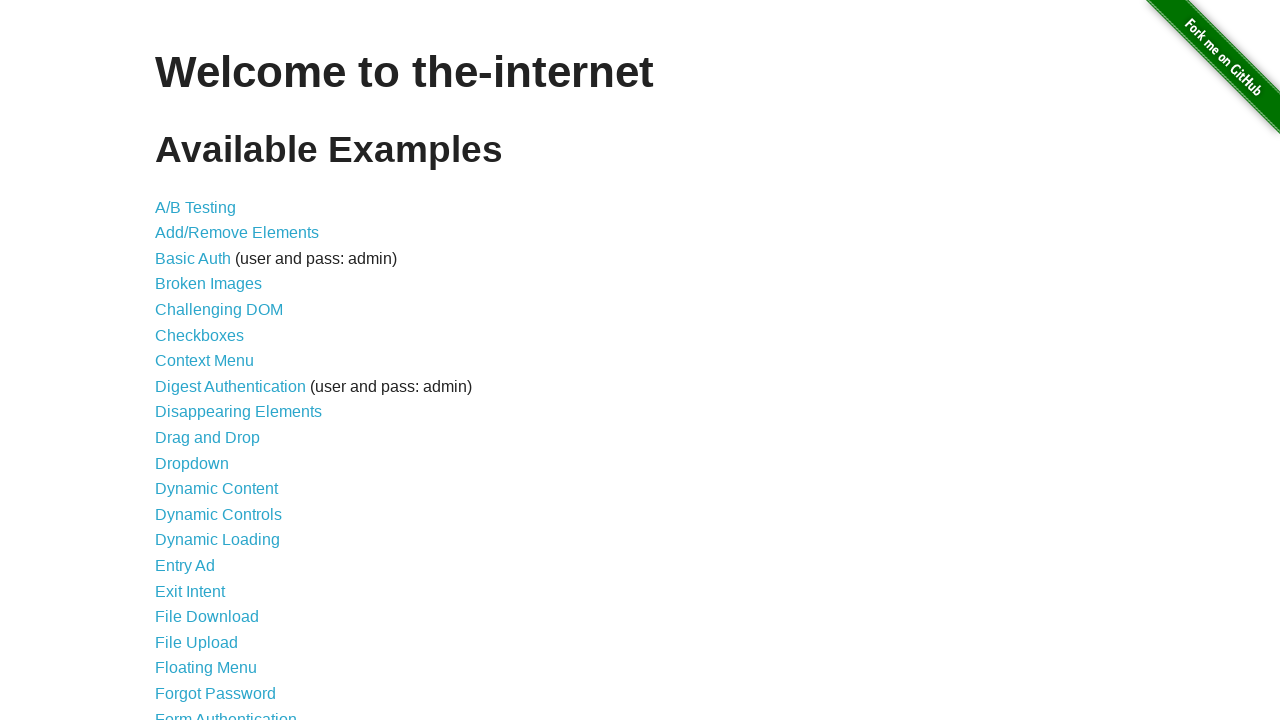

Navigated to The Internet test site homepage
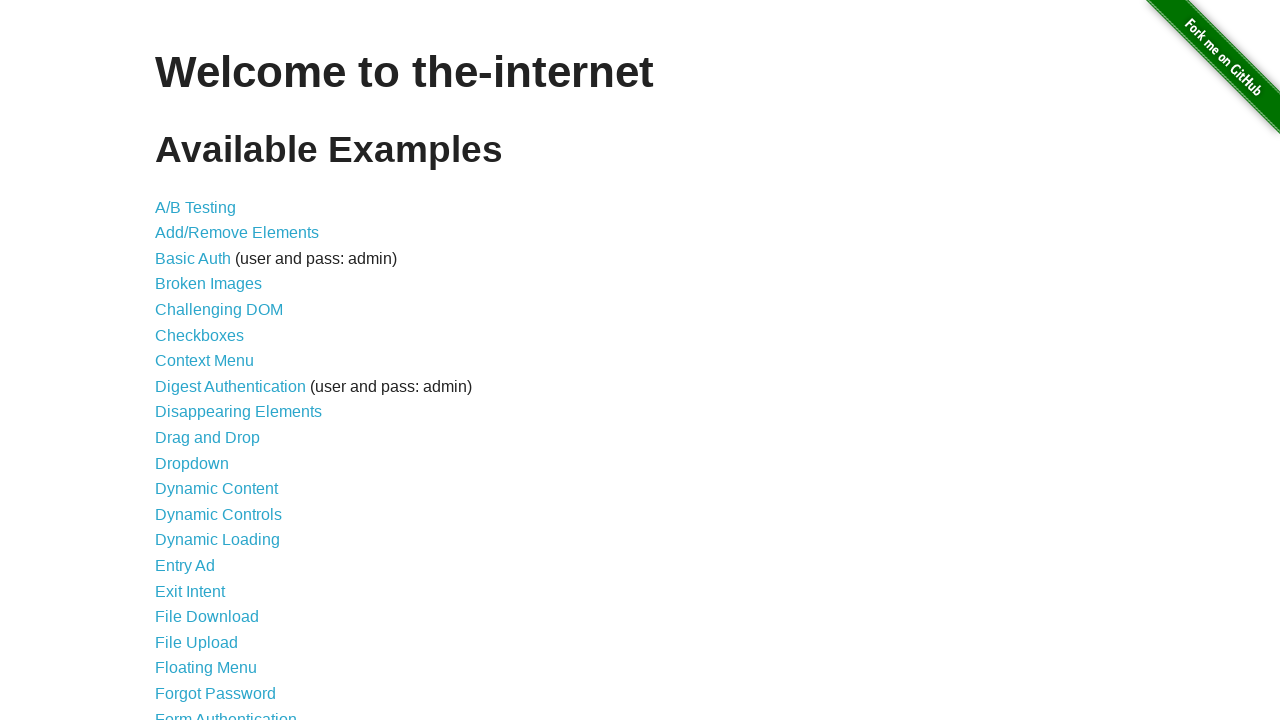

Clicked on the Inputs link at (176, 361) on a:has-text('Inputs')
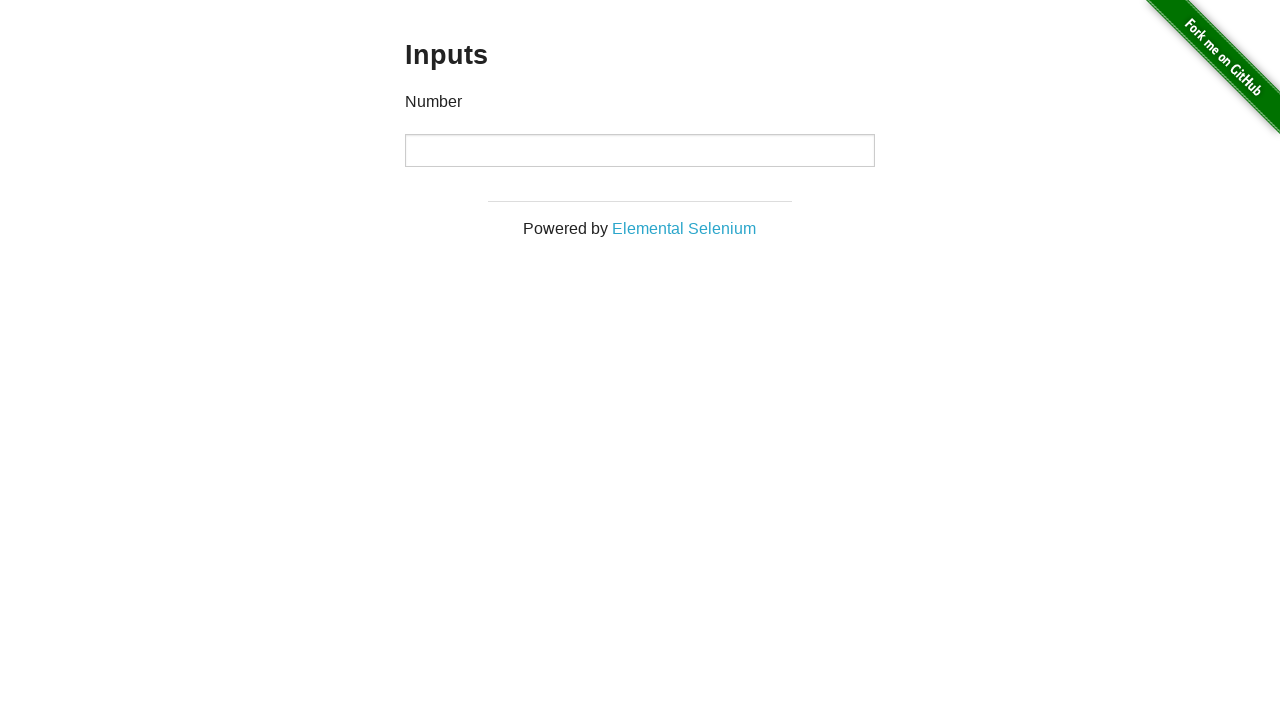

Verified navigation to inputs page
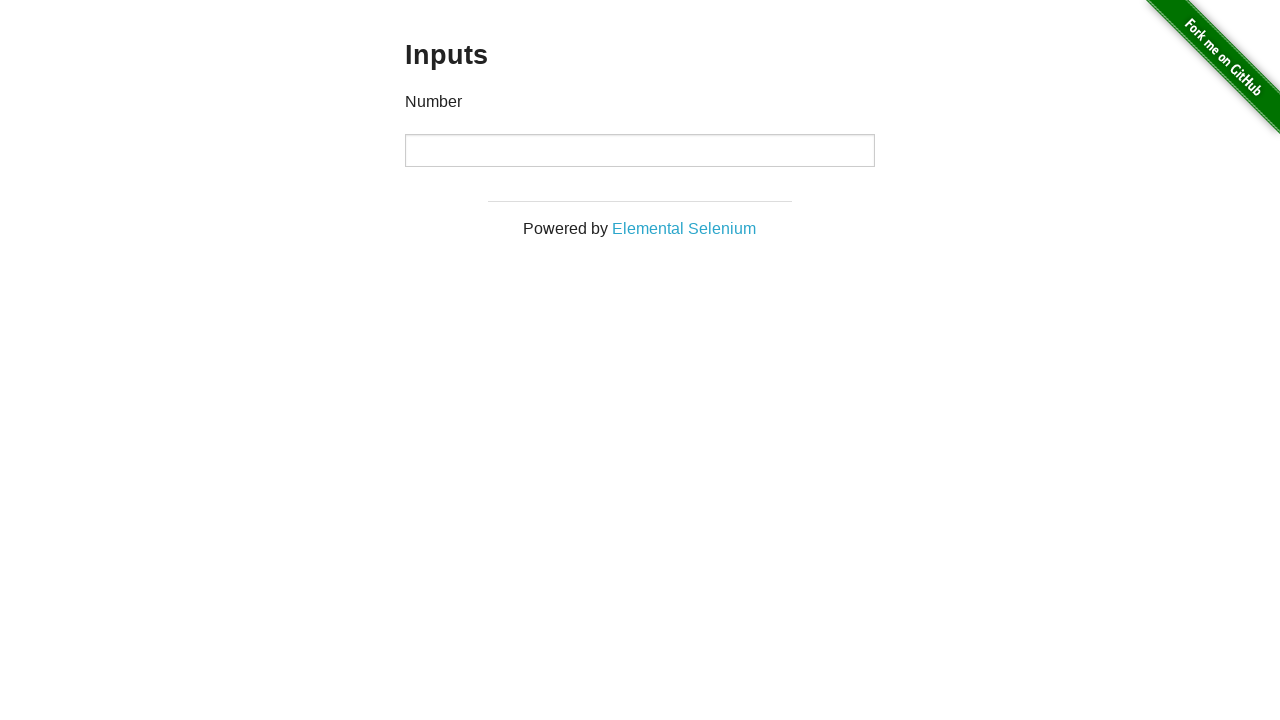

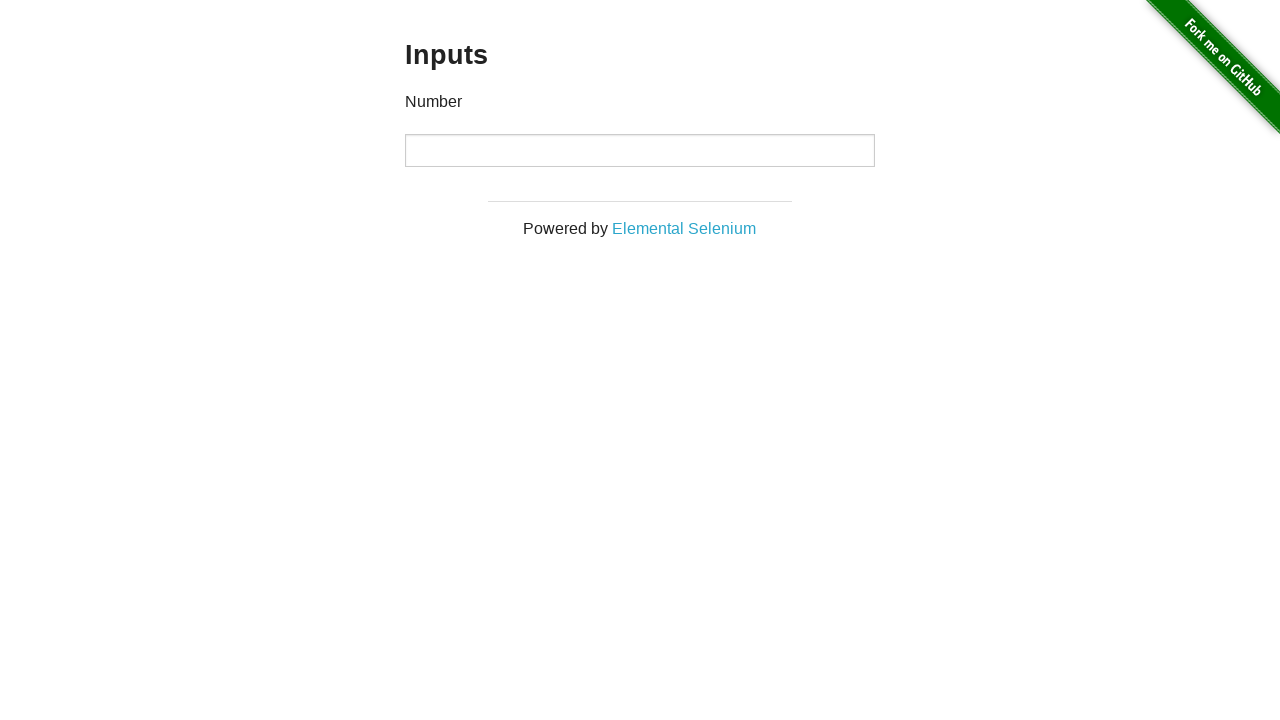